Tests hover functionality by hovering over an avatar image and verifying that the caption/additional information becomes visible

Starting URL: http://the-internet.herokuapp.com/hovers

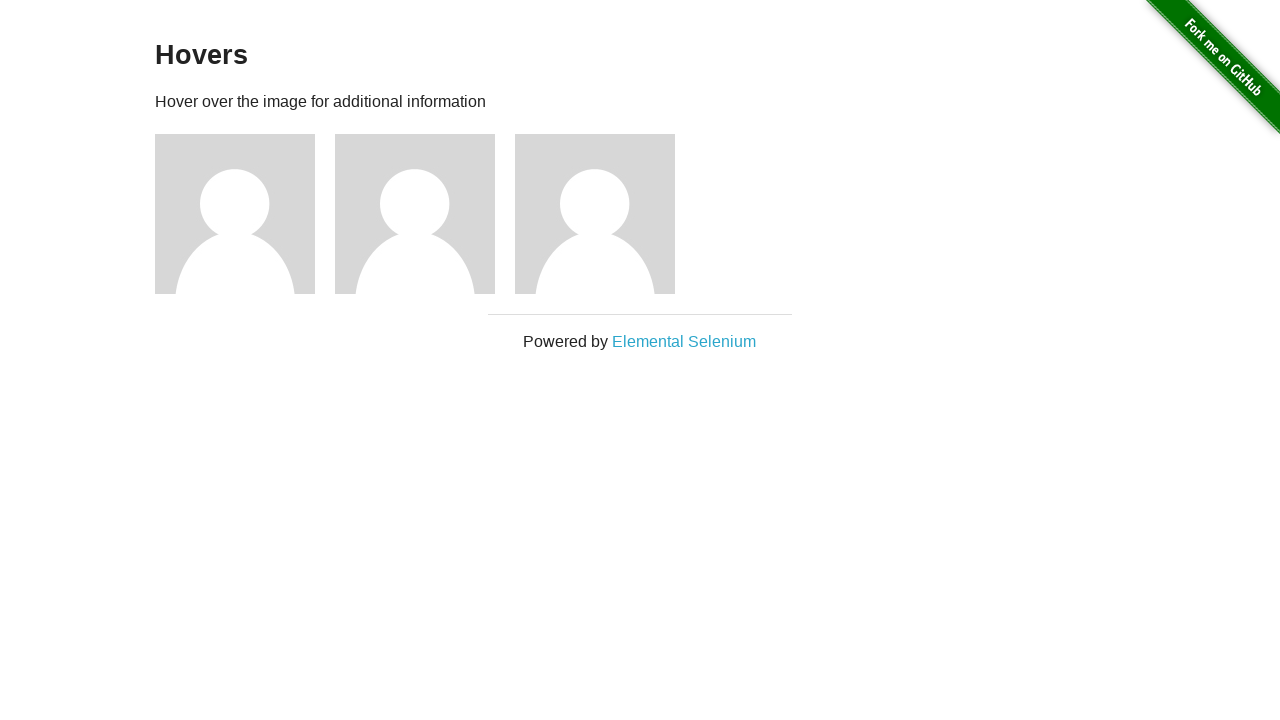

Navigated to hovers test page
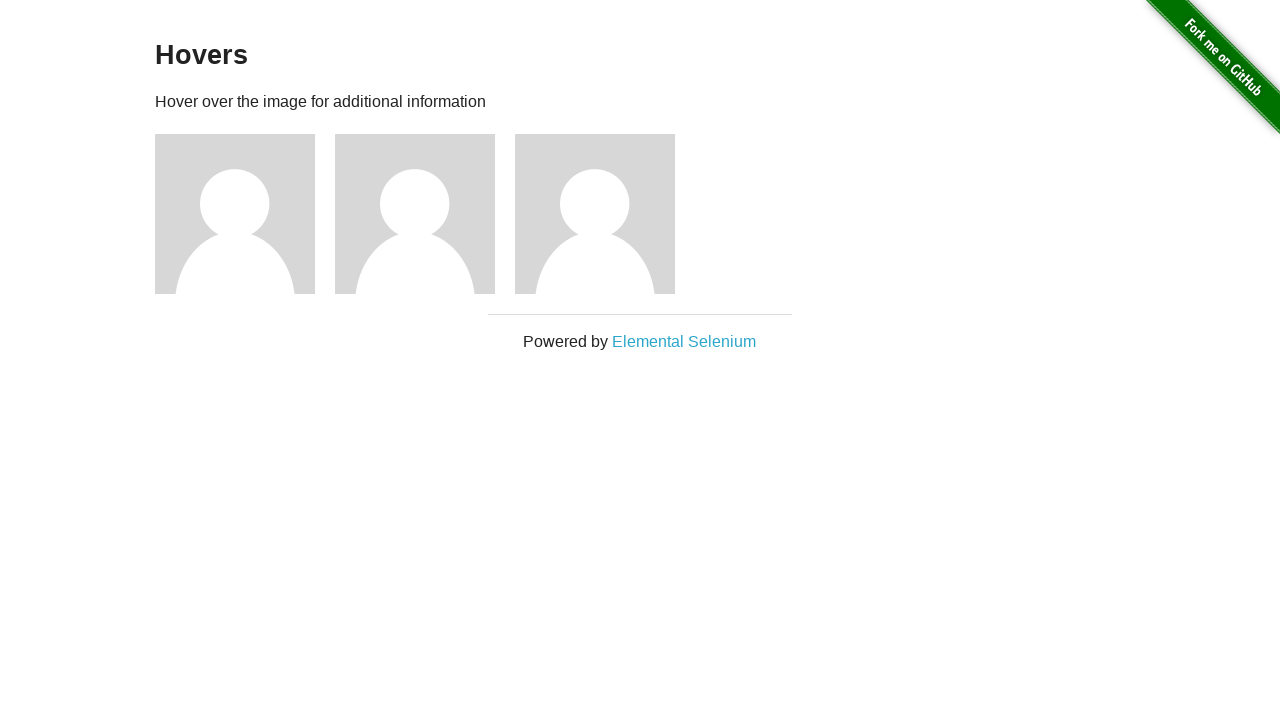

Located first avatar figure element
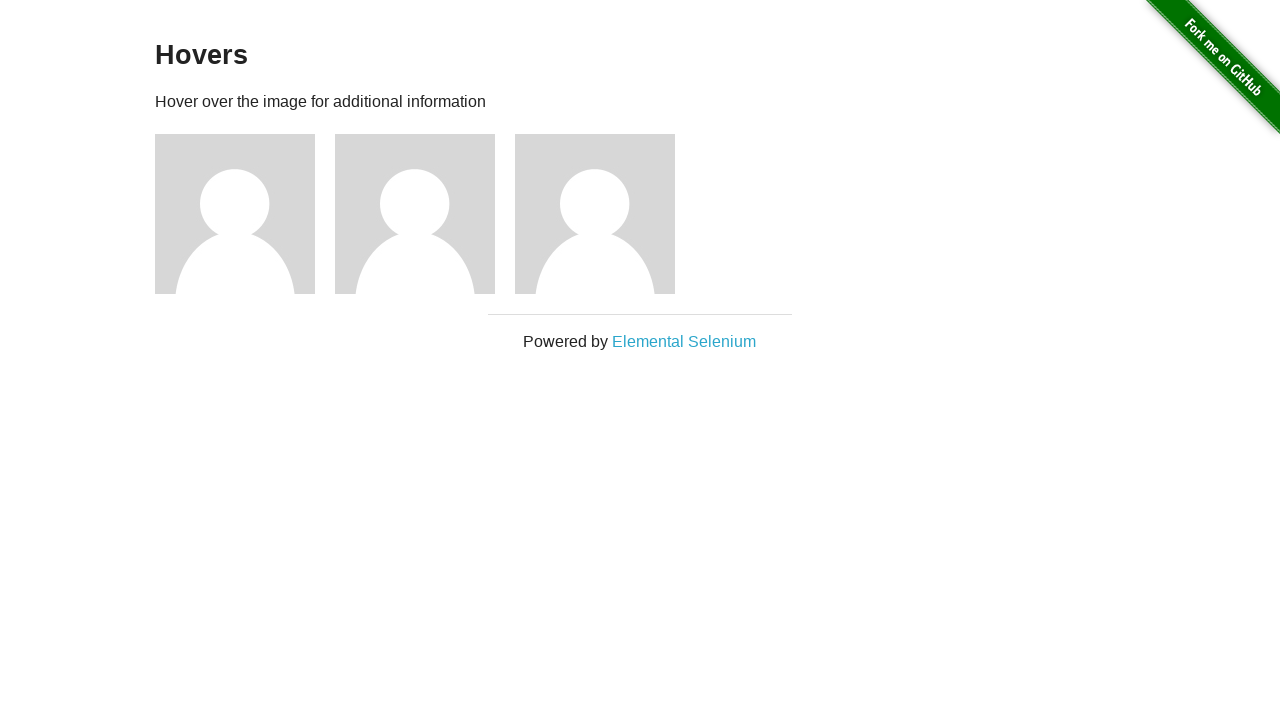

Hovered over avatar image to trigger hover effect at (245, 214) on .figure >> nth=0
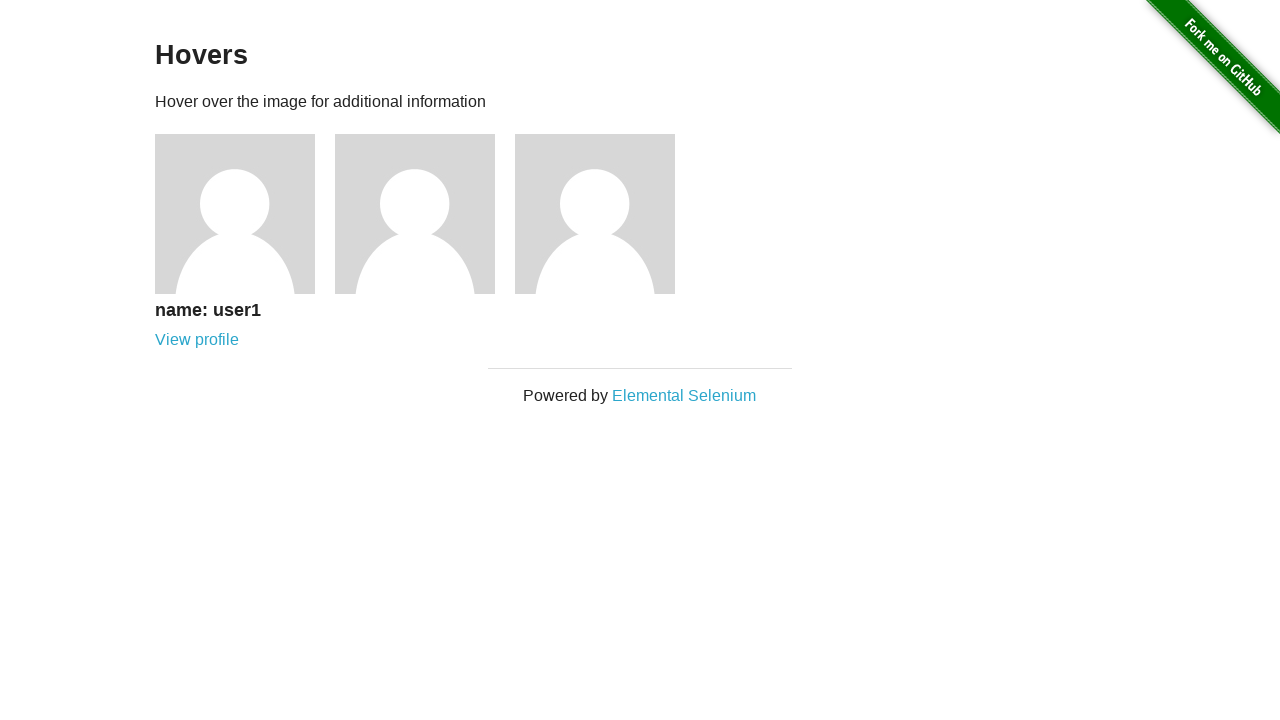

Located figcaption element
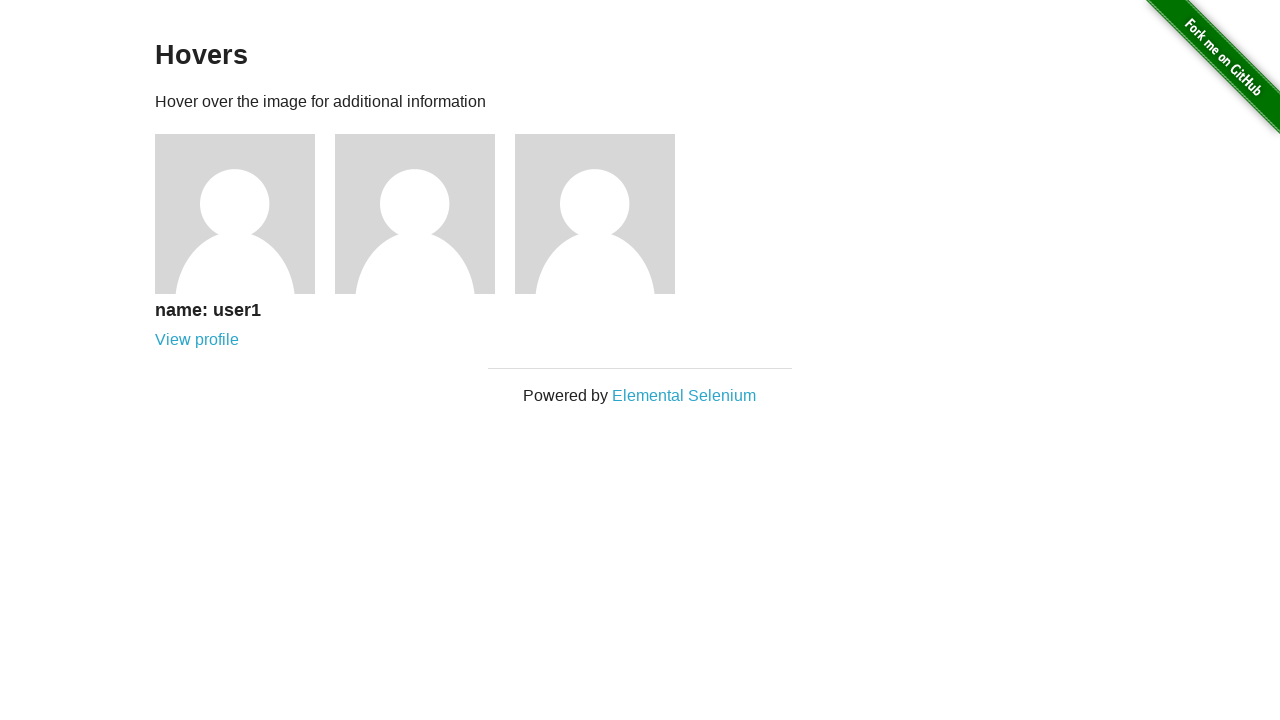

Verified that caption/additional information is visible after hover
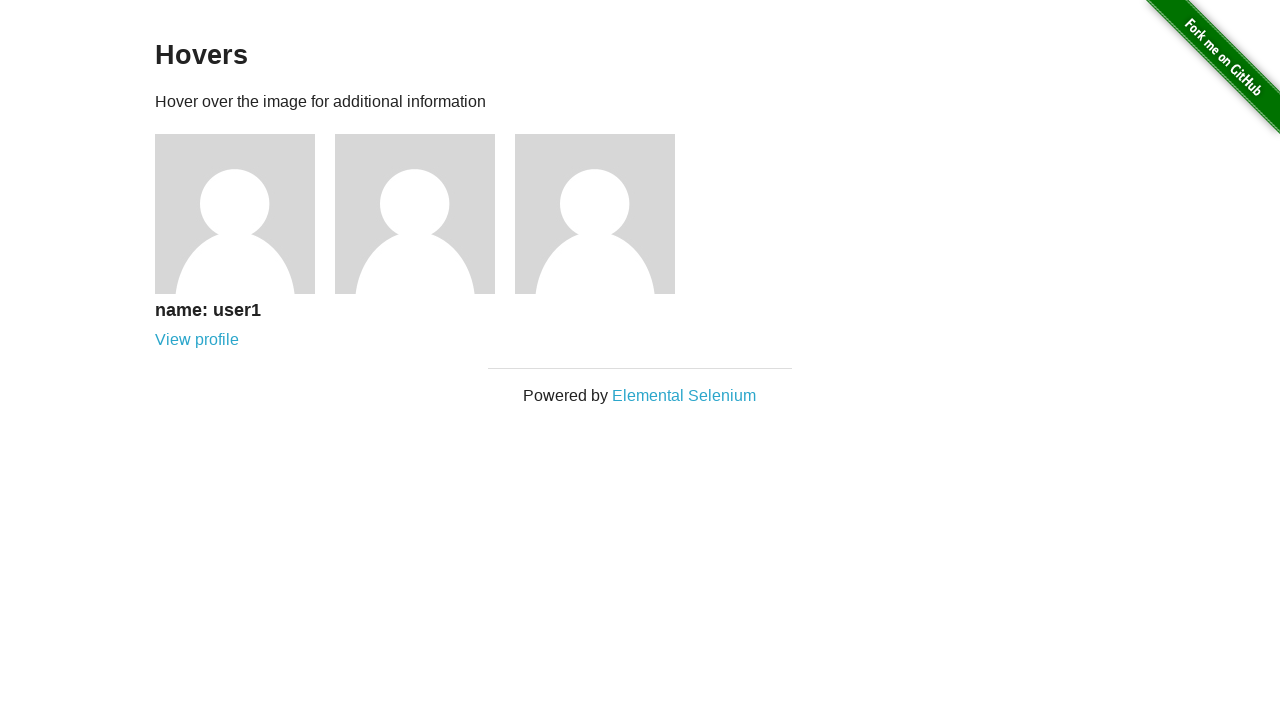

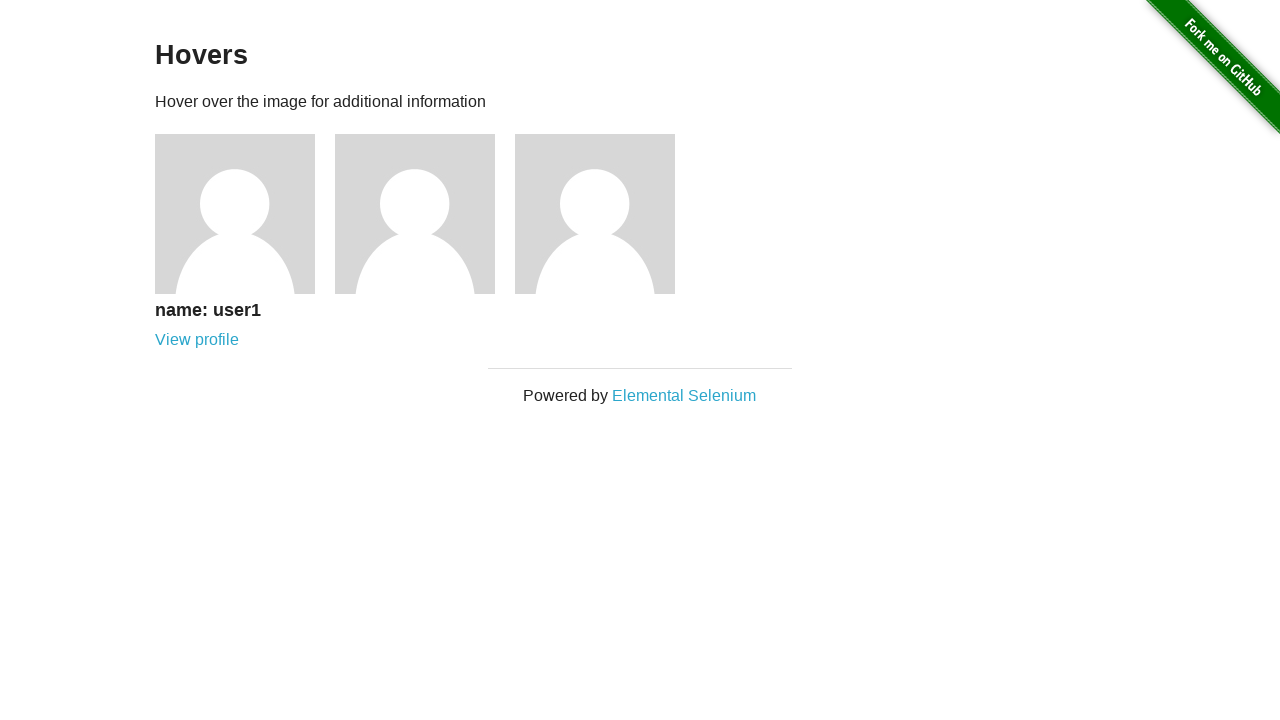